Tests JavaScript alert handling by clicking the alert button, accepting it, and verifying the success message

Starting URL: https://the-internet.herokuapp.com/javascript_alerts

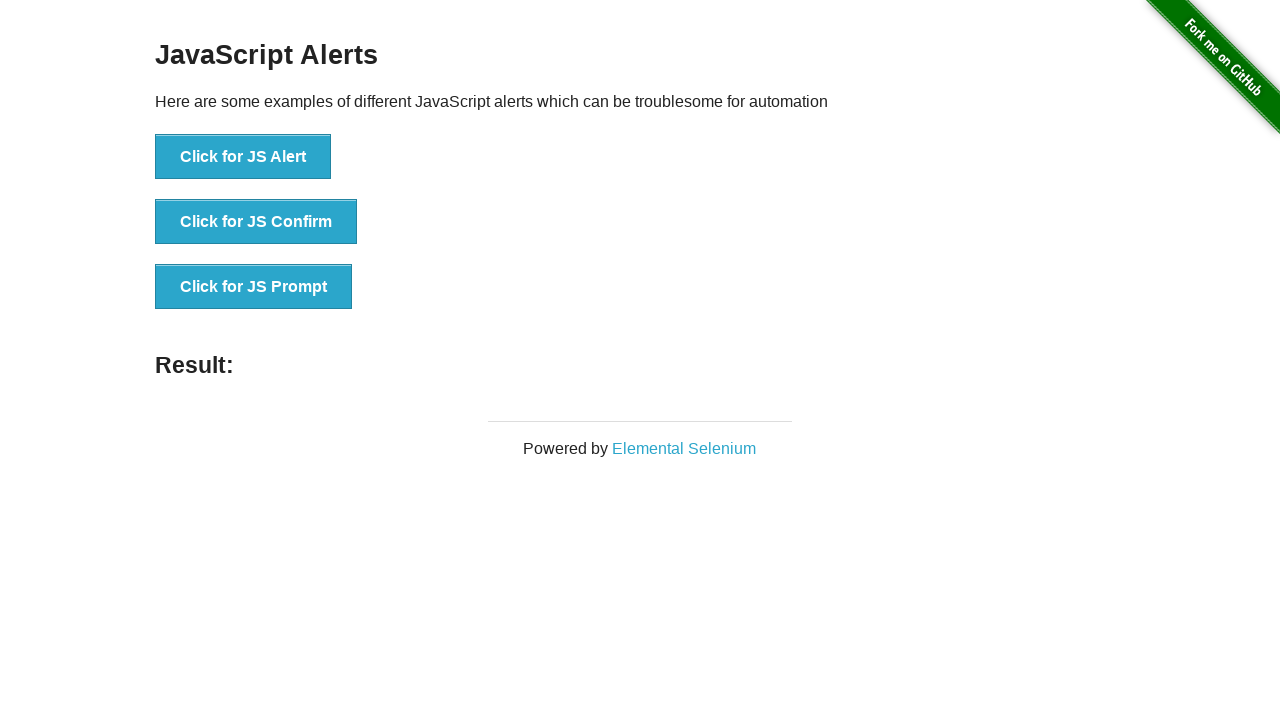

Clicked the JavaScript alert button at (243, 157) on button[onclick='jsAlert()']
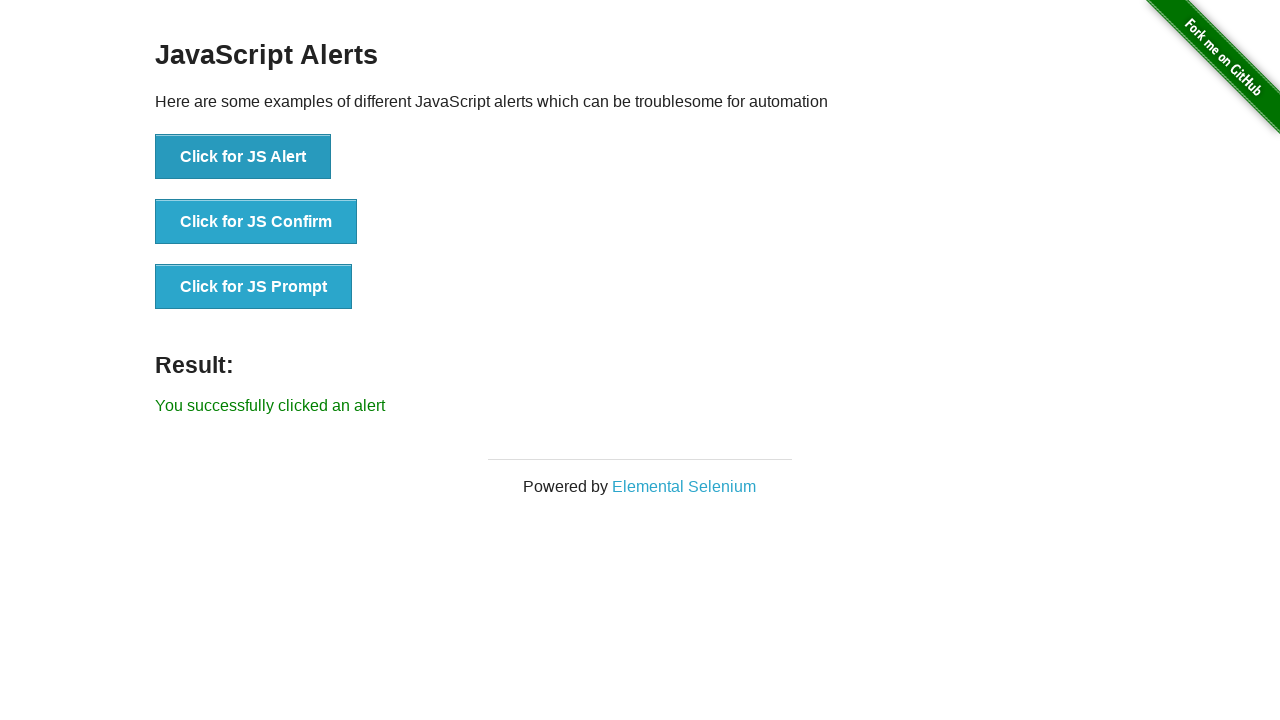

Set up dialog handler to accept alerts
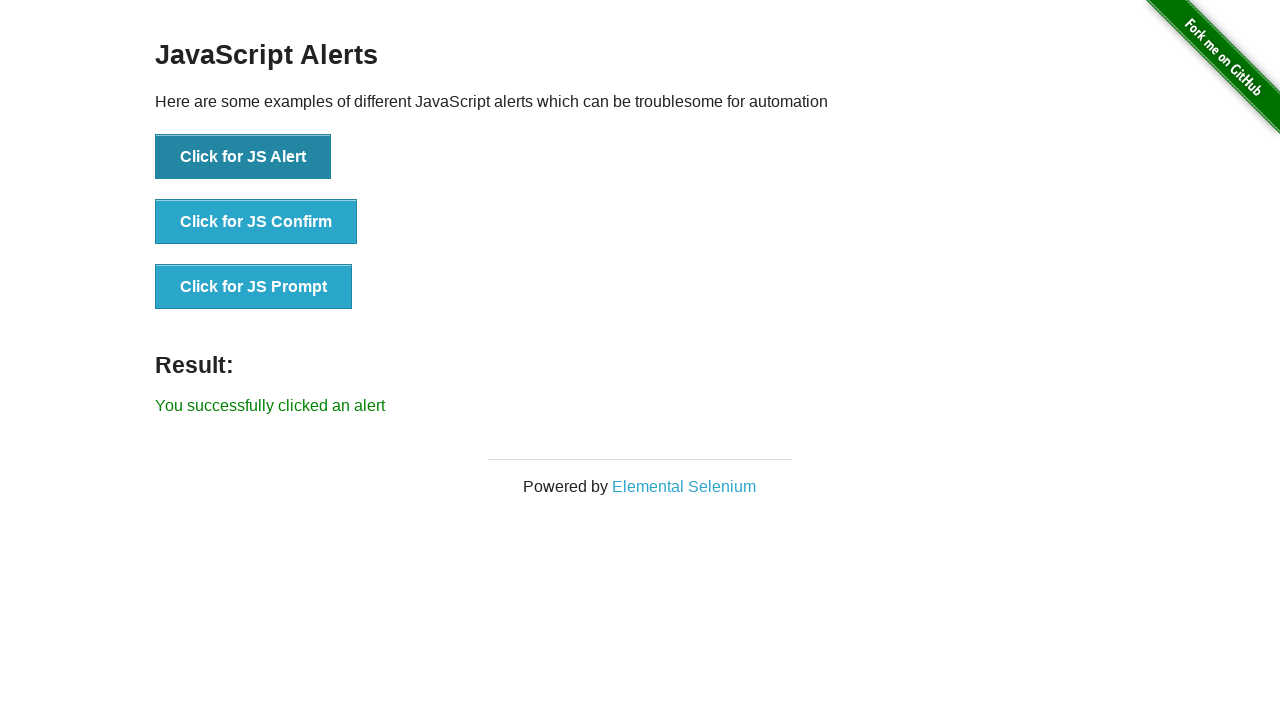

Verified success message 'You successfully clicked an alert' is displayed
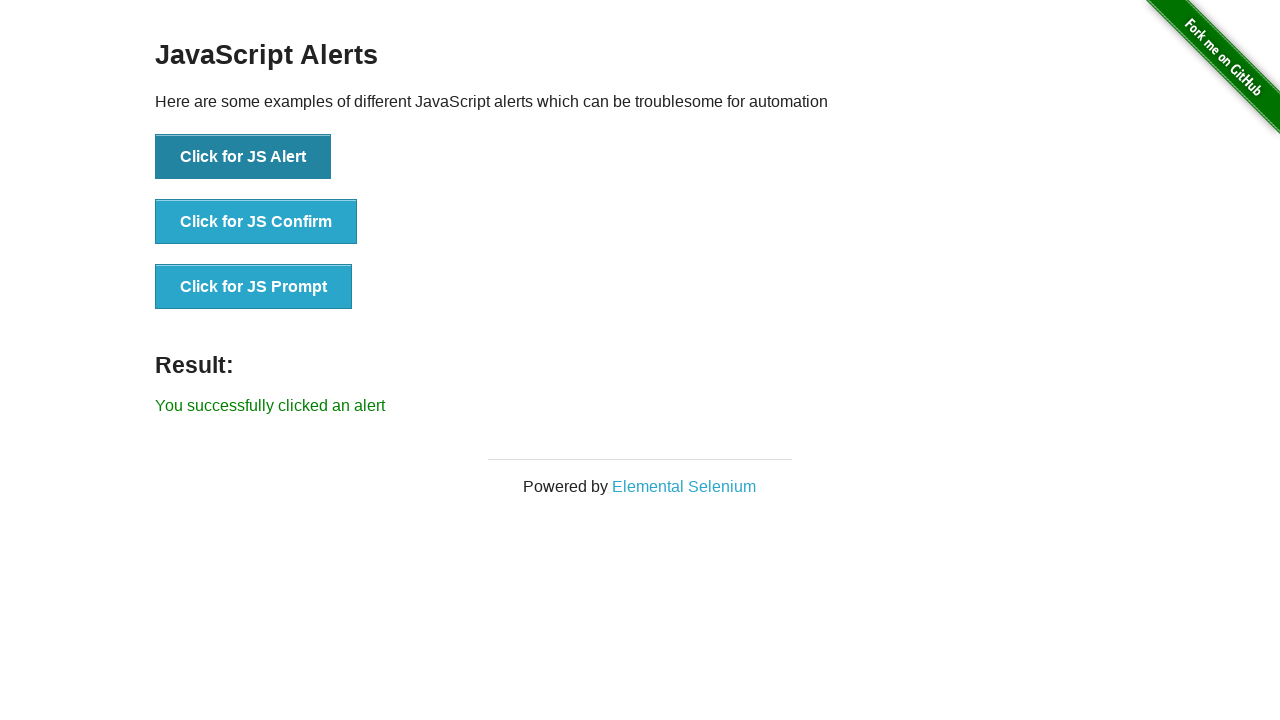

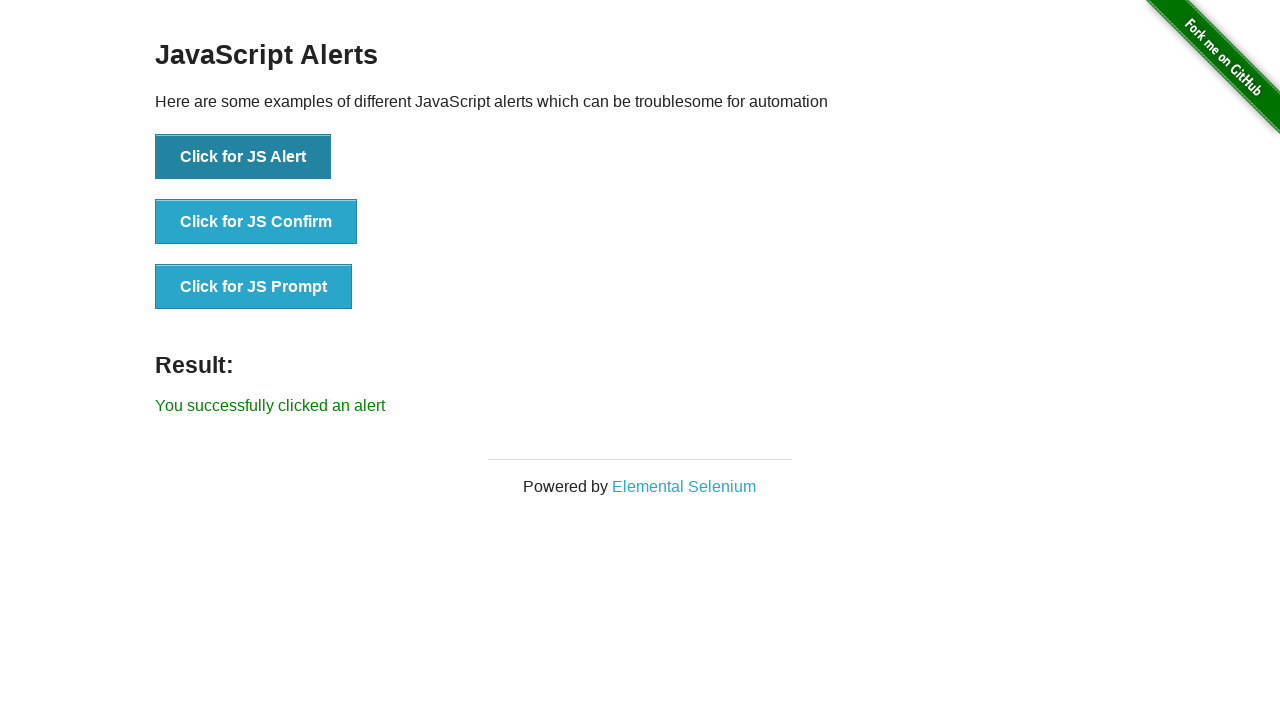